Navigates to Apple's iPhone shop page and clicks on the first product card to open a popup overlay

Starting URL: https://www.apple.com/shop/buy-iphone

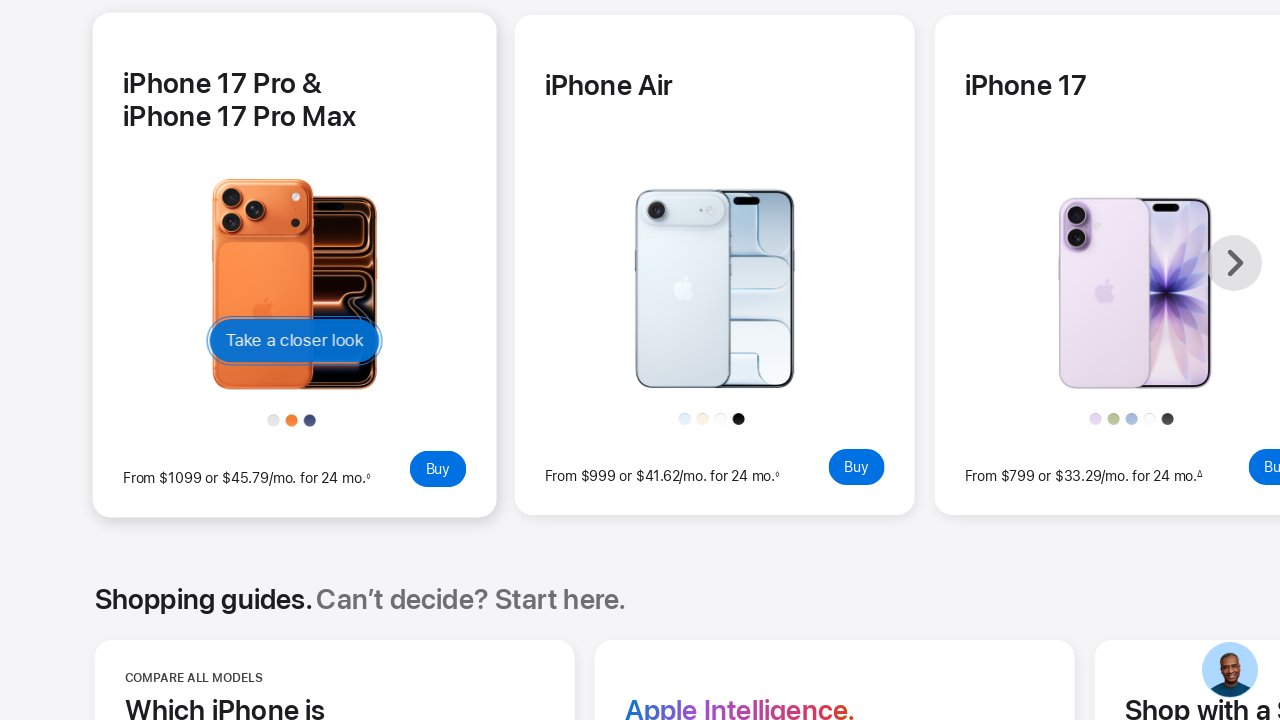

Navigated to Apple's iPhone shop page
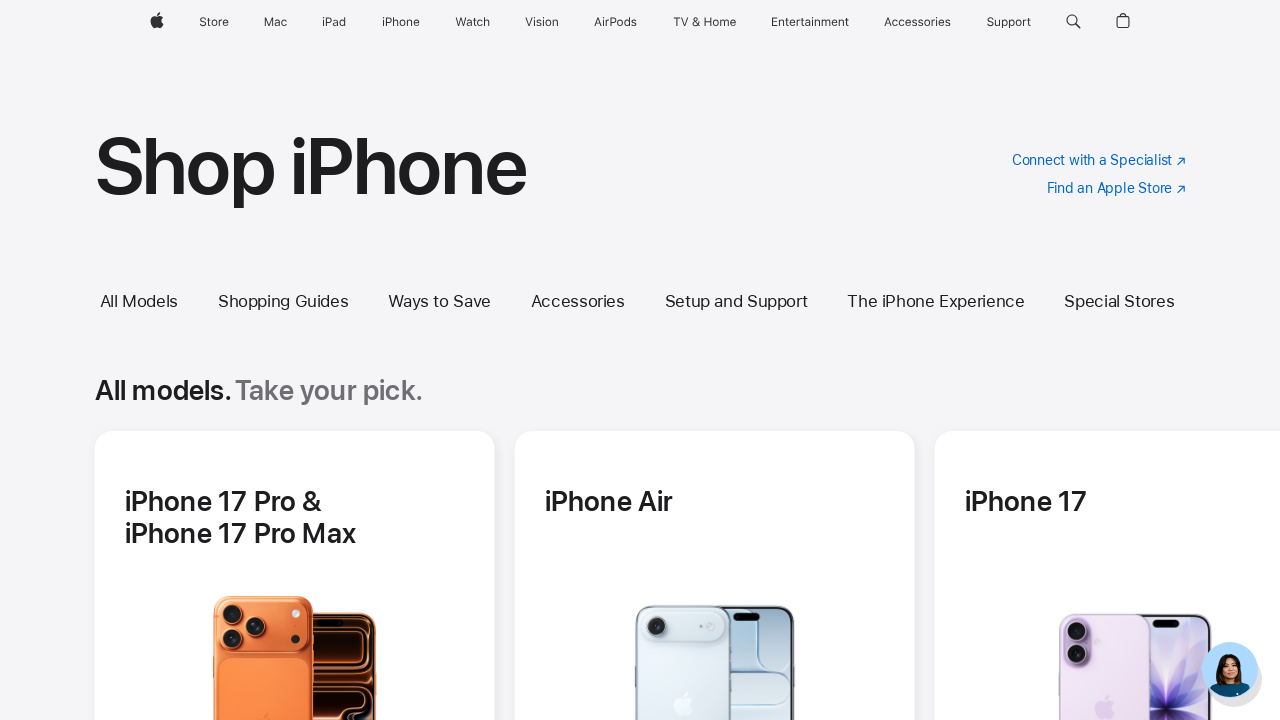

Clicked on the first product card title at (295, 505) on .rf-hcard-content-title >> nth=0
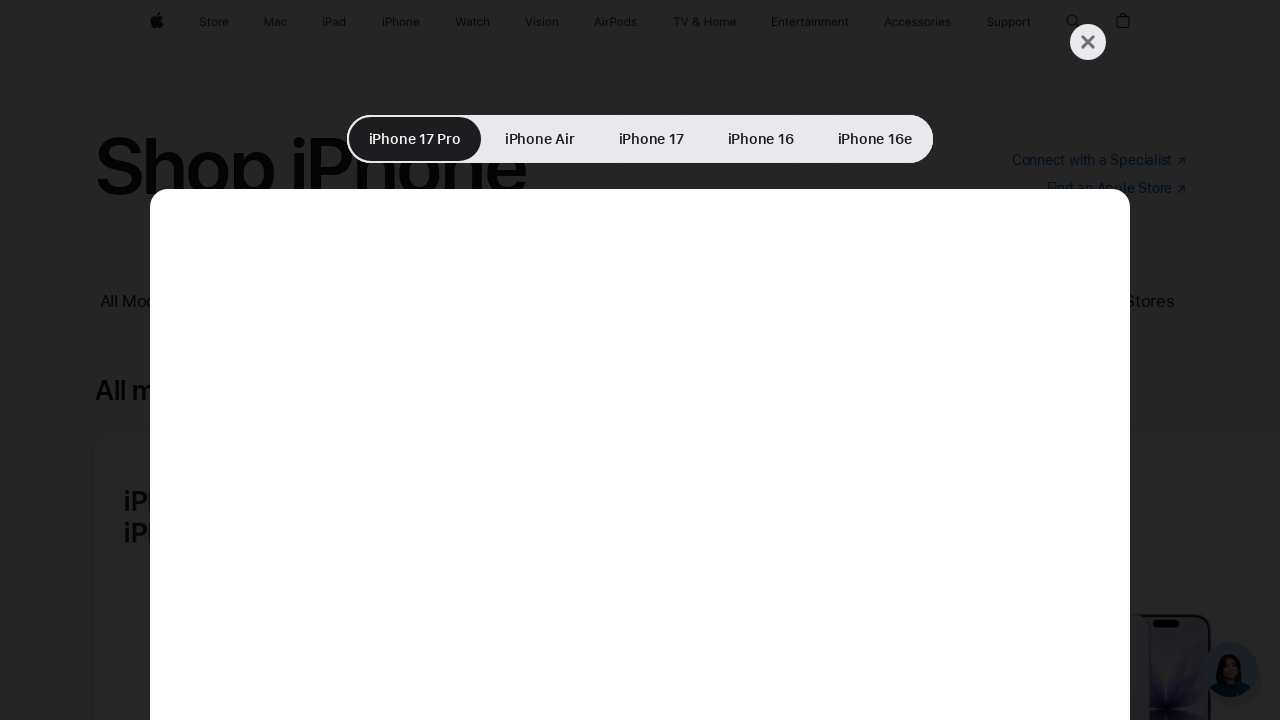

Page loaded with networkidle state
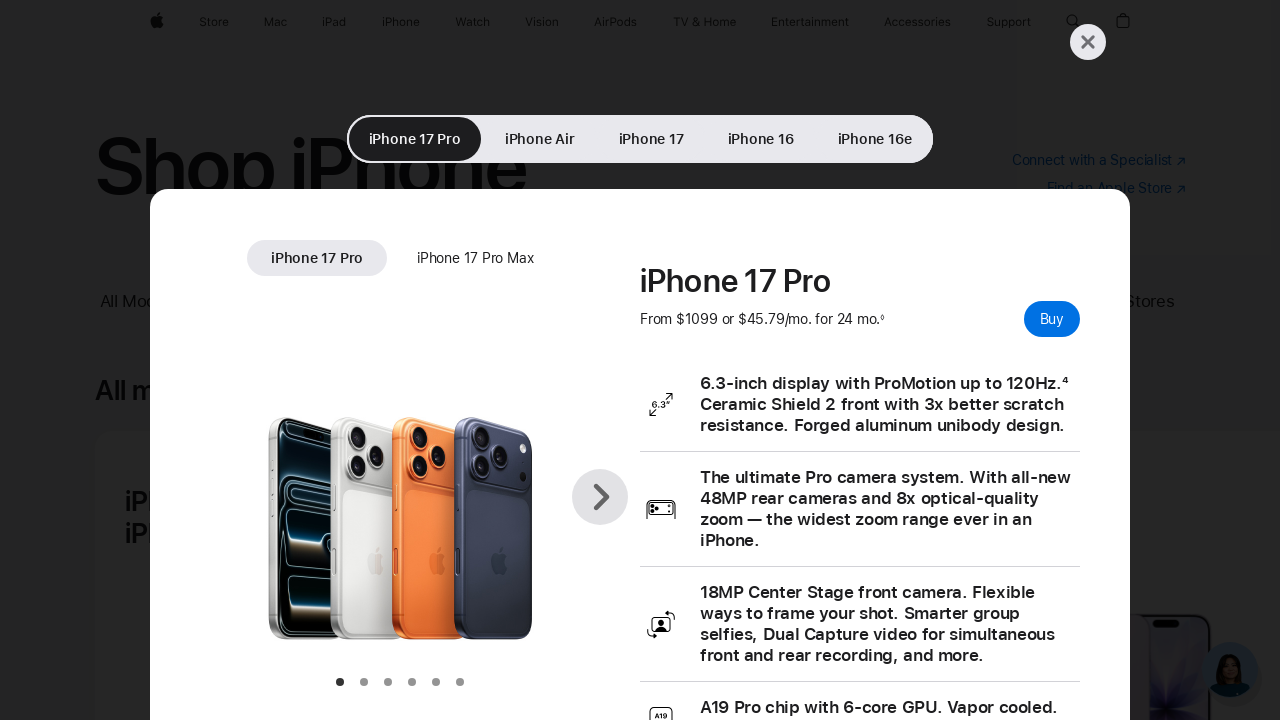

Popup overlay appeared with product details
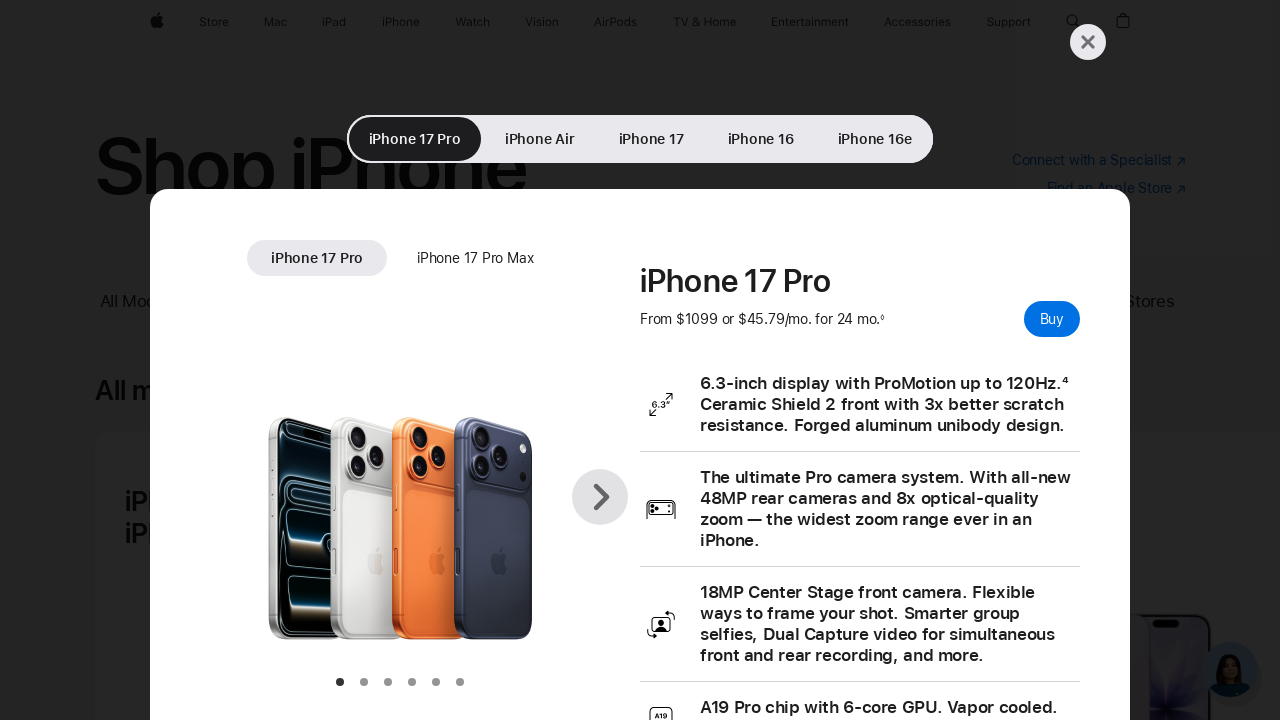

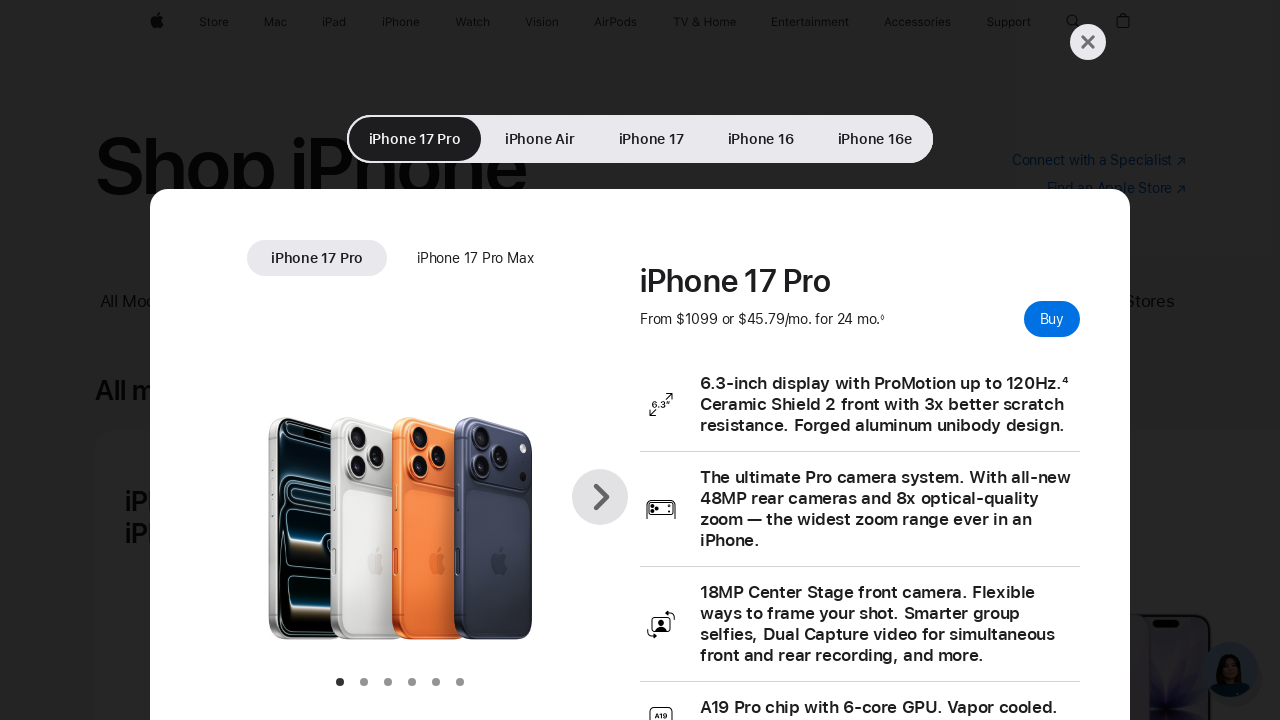